Navigates to a hotel booking site, clicks on the new user registration link, and accepts the terms and conditions checkbox

Starting URL: https://adactinhotelapp.com/

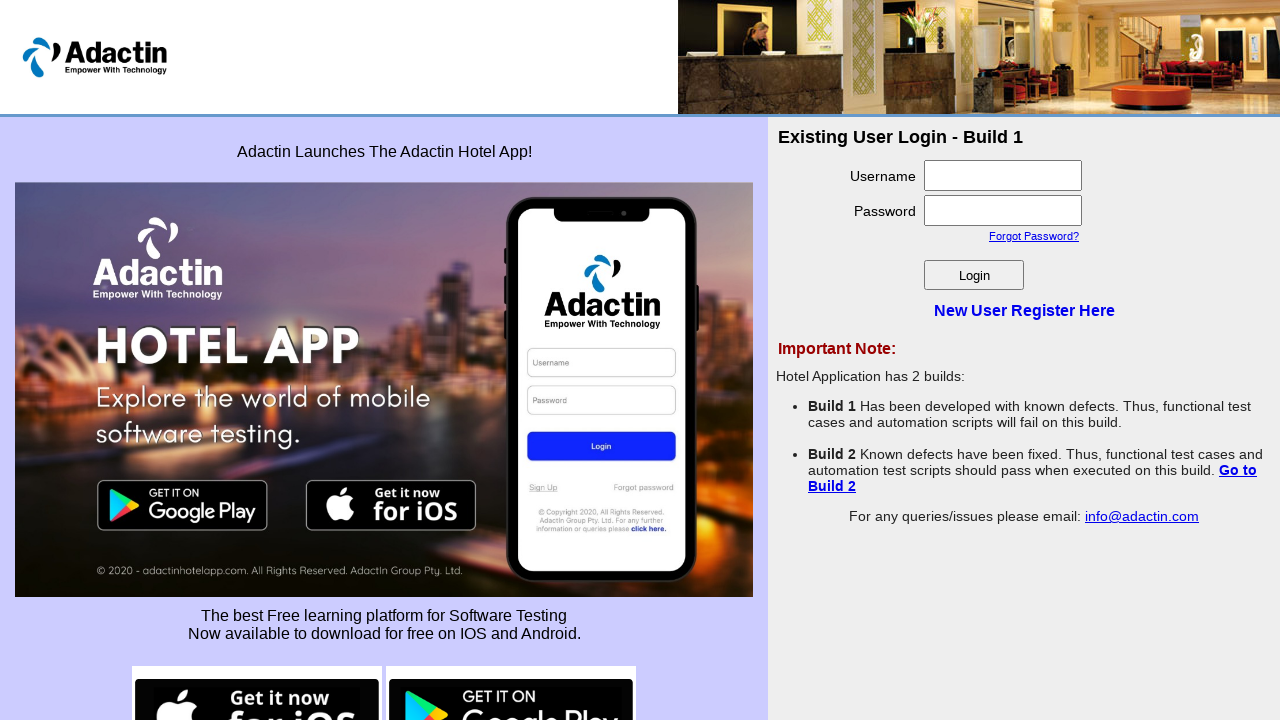

Navigated to Adactin hotel booking site
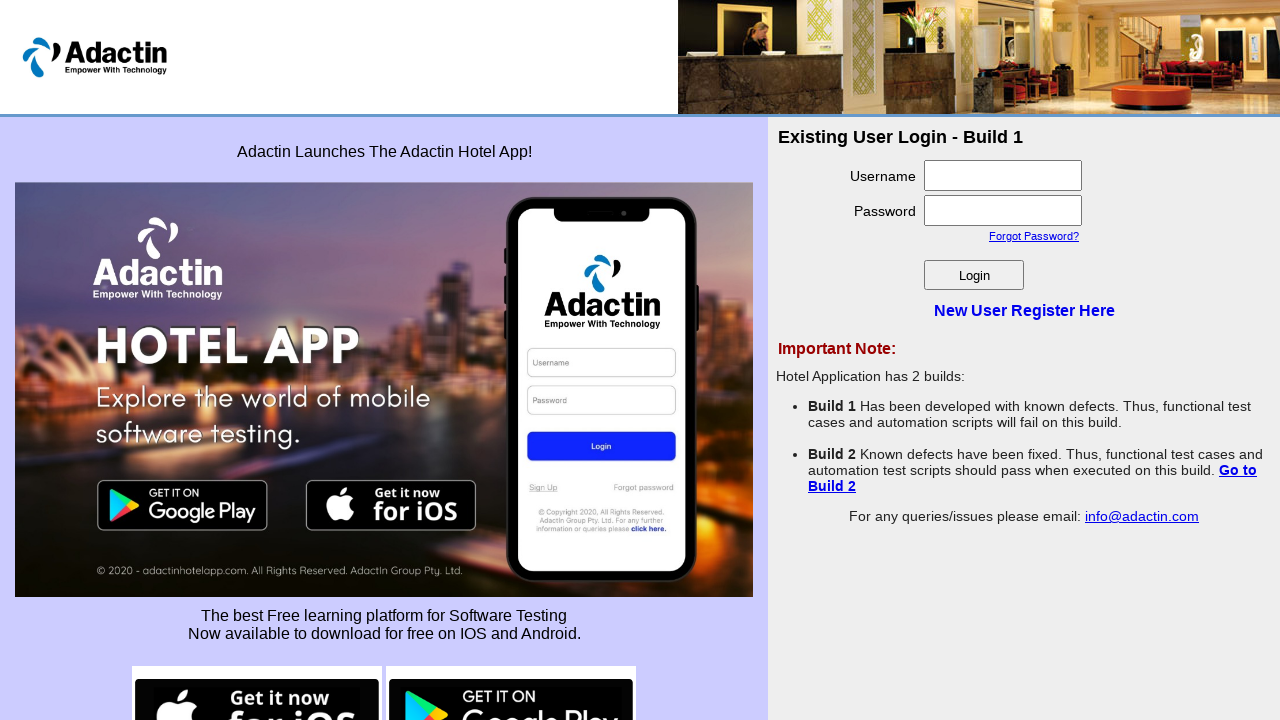

Clicked on 'New User Register Here' link at (1024, 310) on a:has-text('New User Register Here')
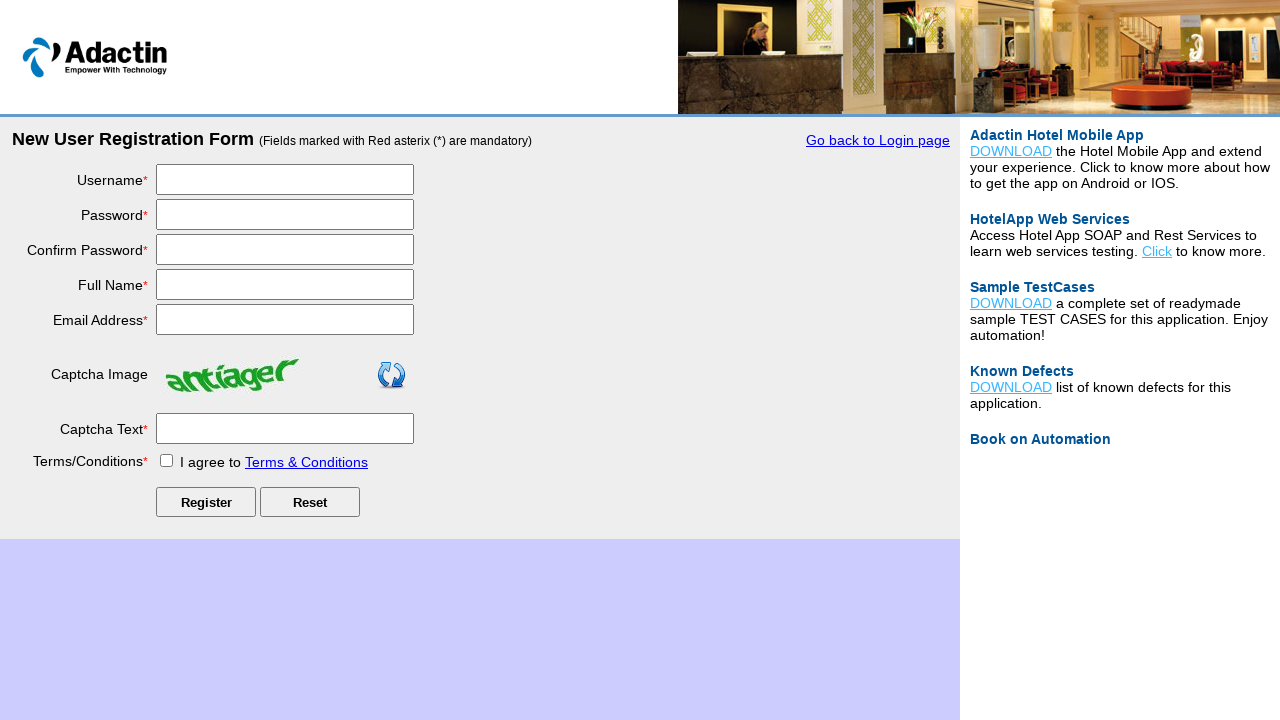

Terms and conditions checkbox loaded
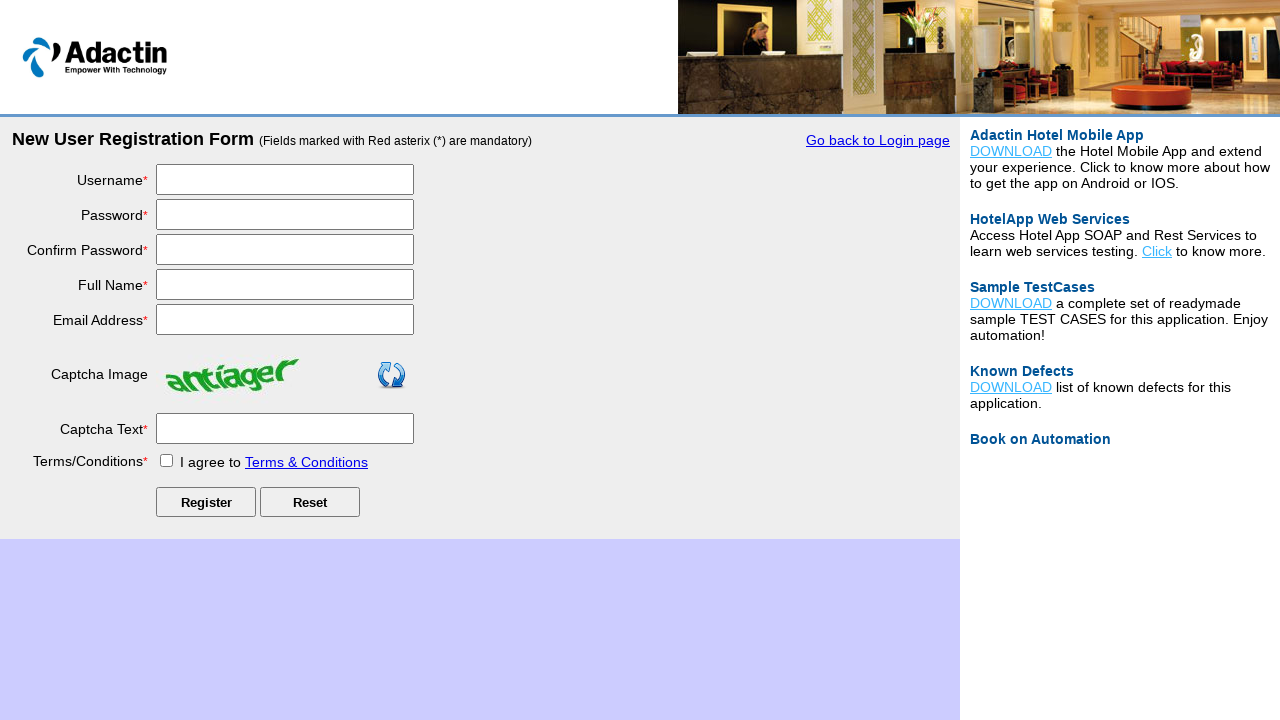

Clicked on terms and conditions checkbox to accept at (166, 460) on #tnc_box
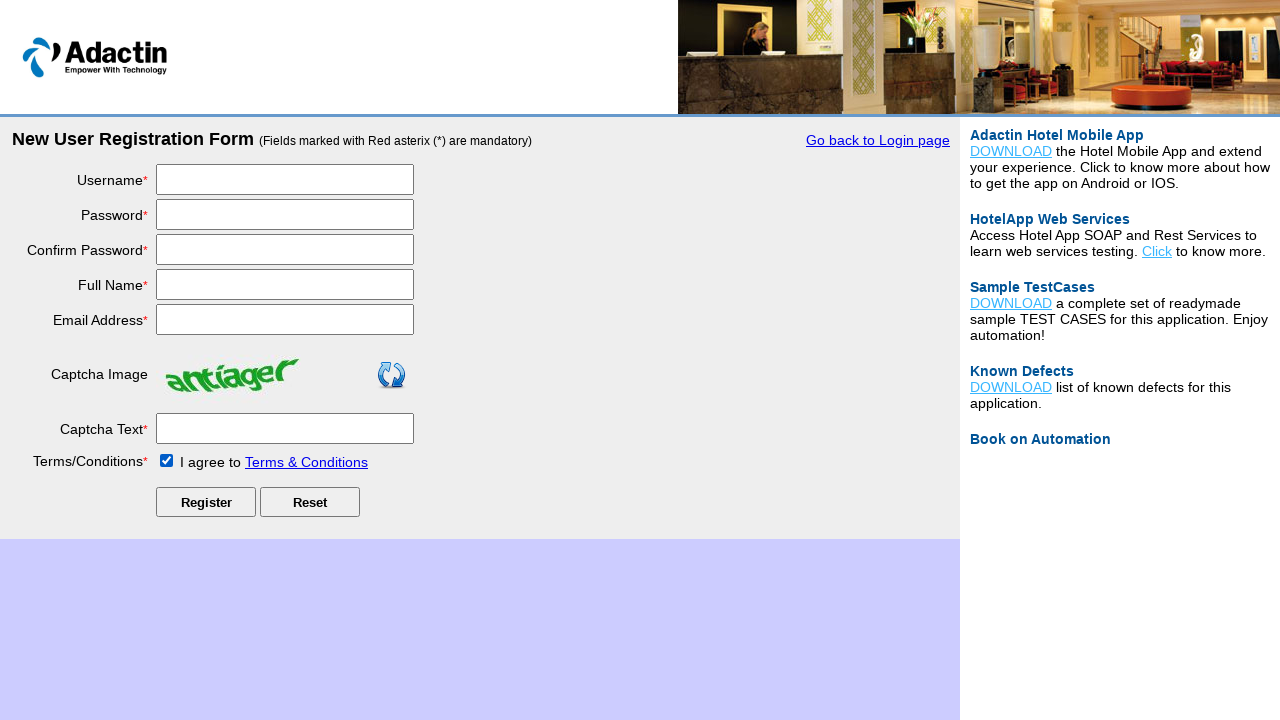

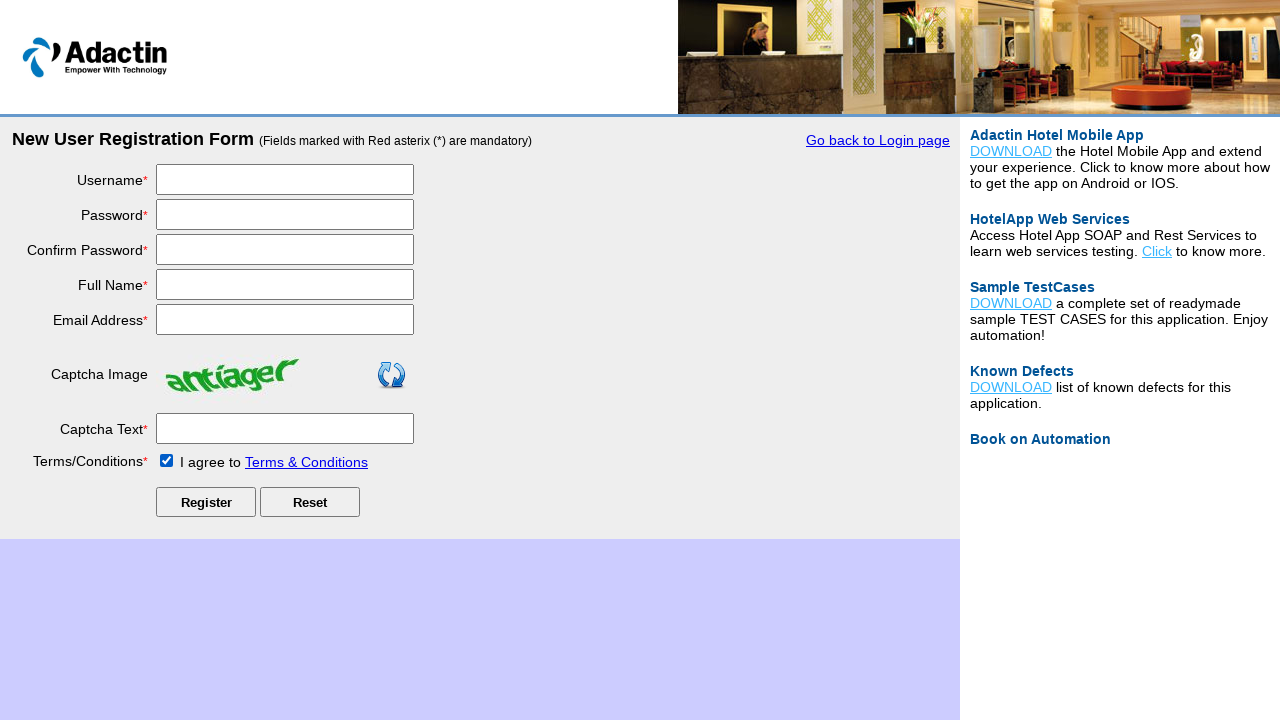